Tests clicking the developer's link in the footer navigates to the developer's page

Starting URL: https://bonigarcia.dev/selenium-webdriver-java/

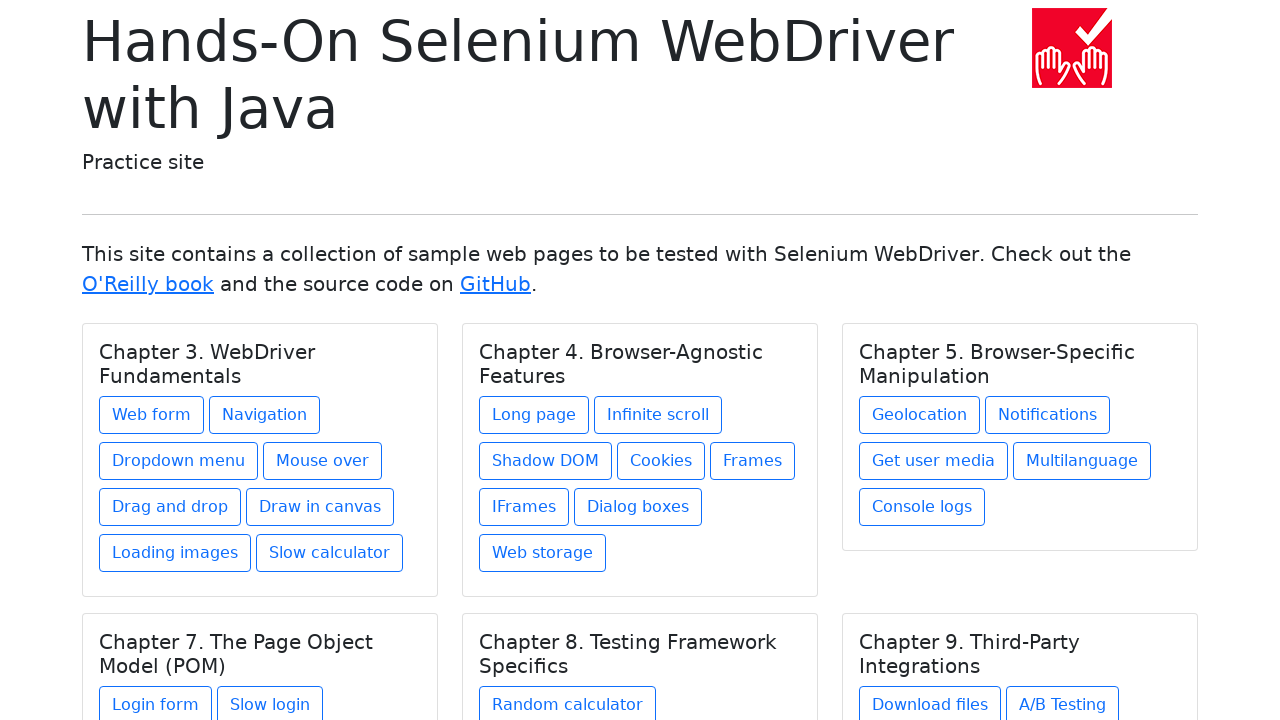

Clicked on Dialog Boxes link at (638, 507) on a[href='dialog-boxes.html']
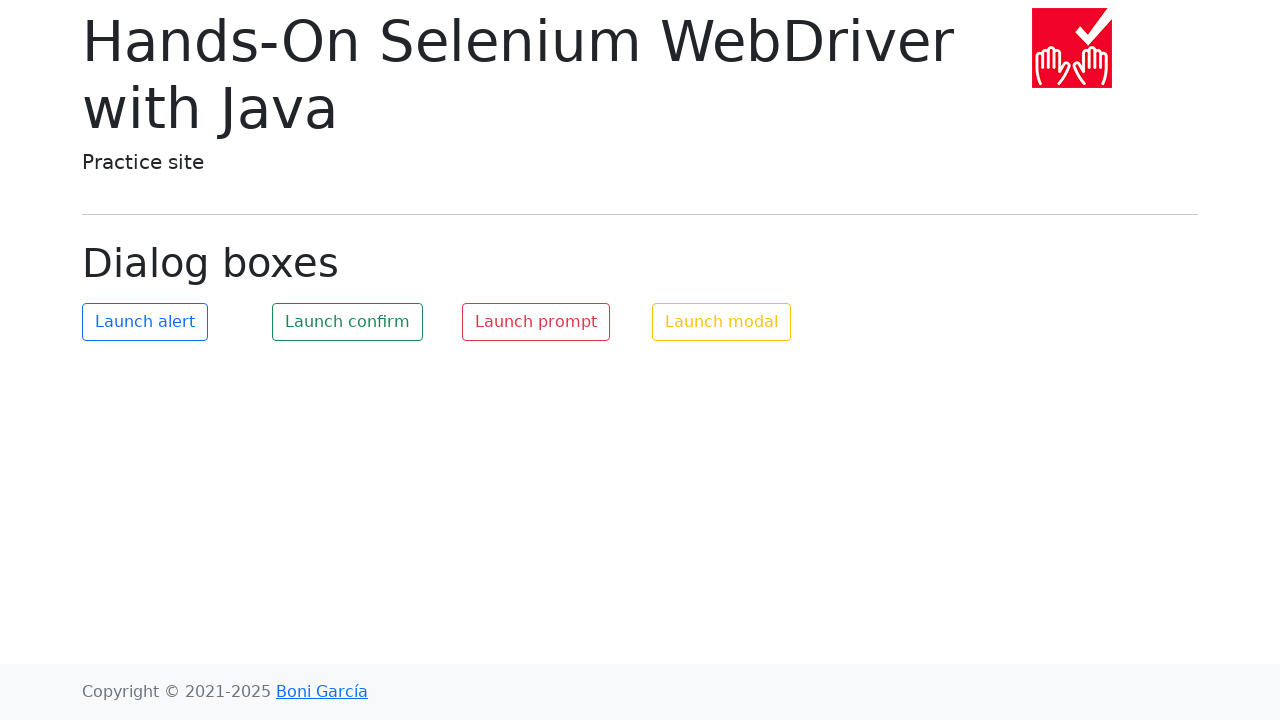

Clicked on developer's link in footer at (322, 692) on footer a[href='https://bonigarcia.dev/']
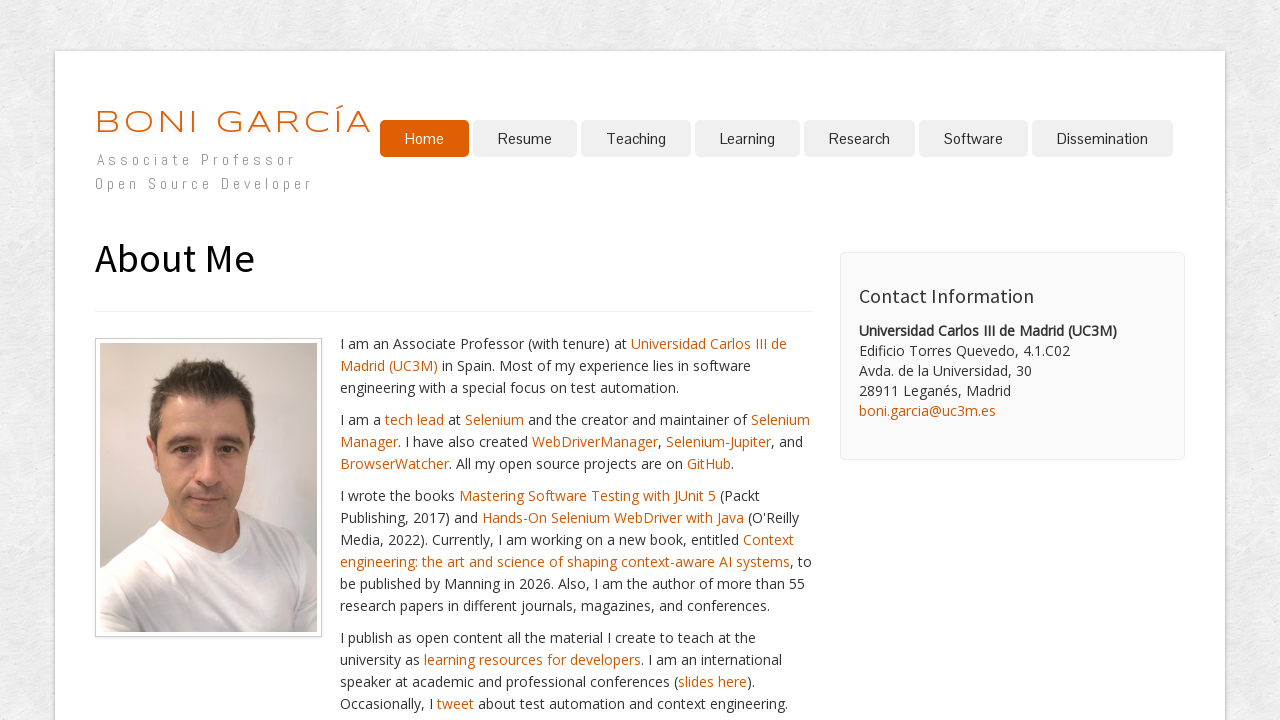

Navigation to developer's page completed
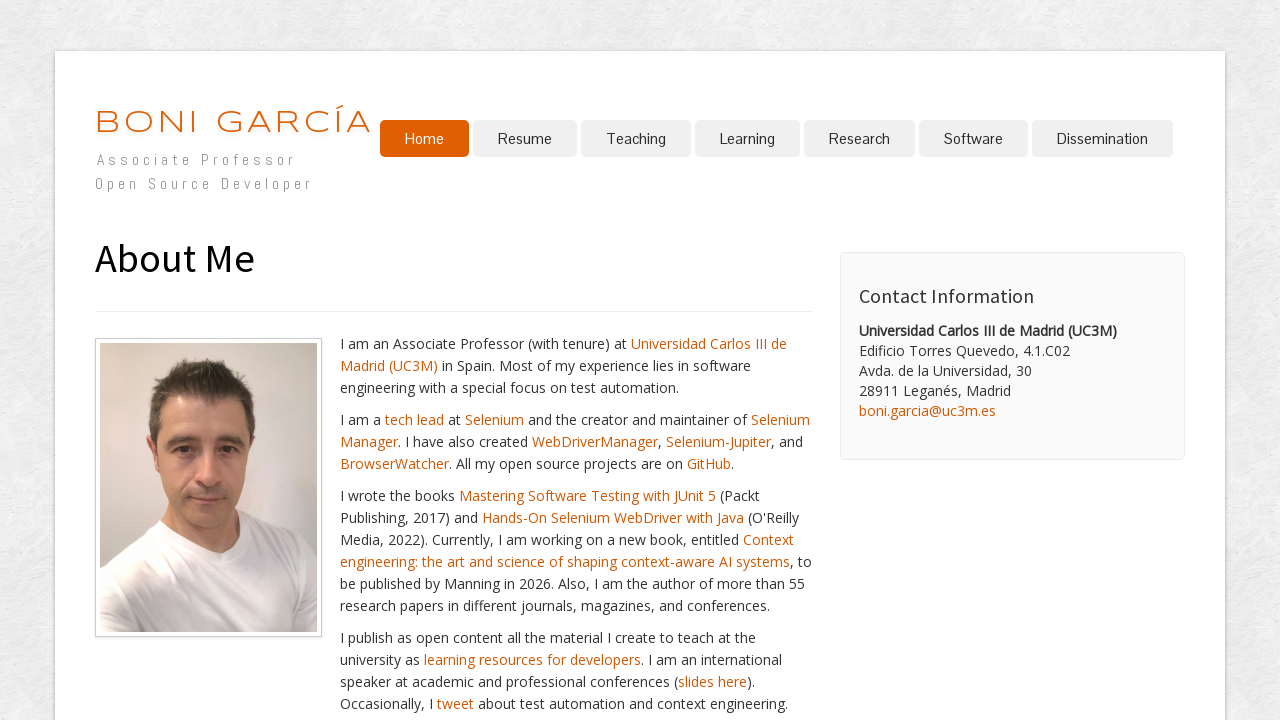

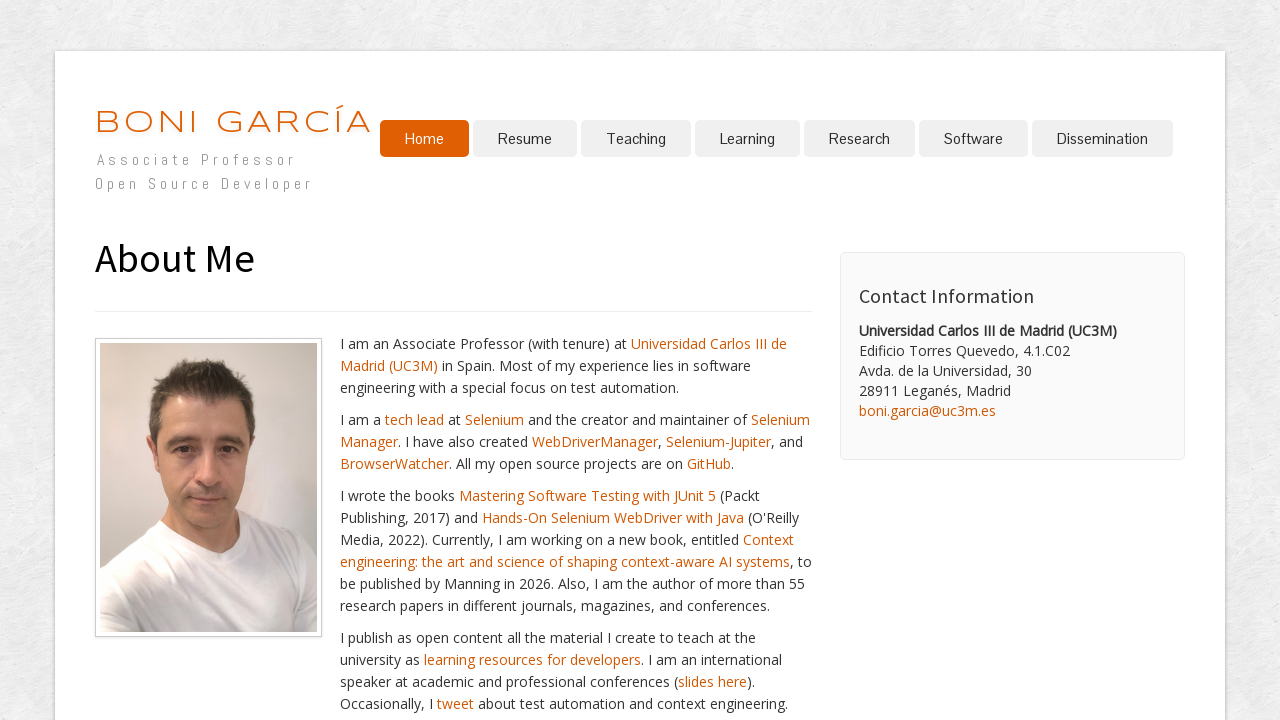